Navigates to Demoblaze store and waits for product listings to load, then verifies 9 products are displayed

Starting URL: https://www.demoblaze.com/index.html

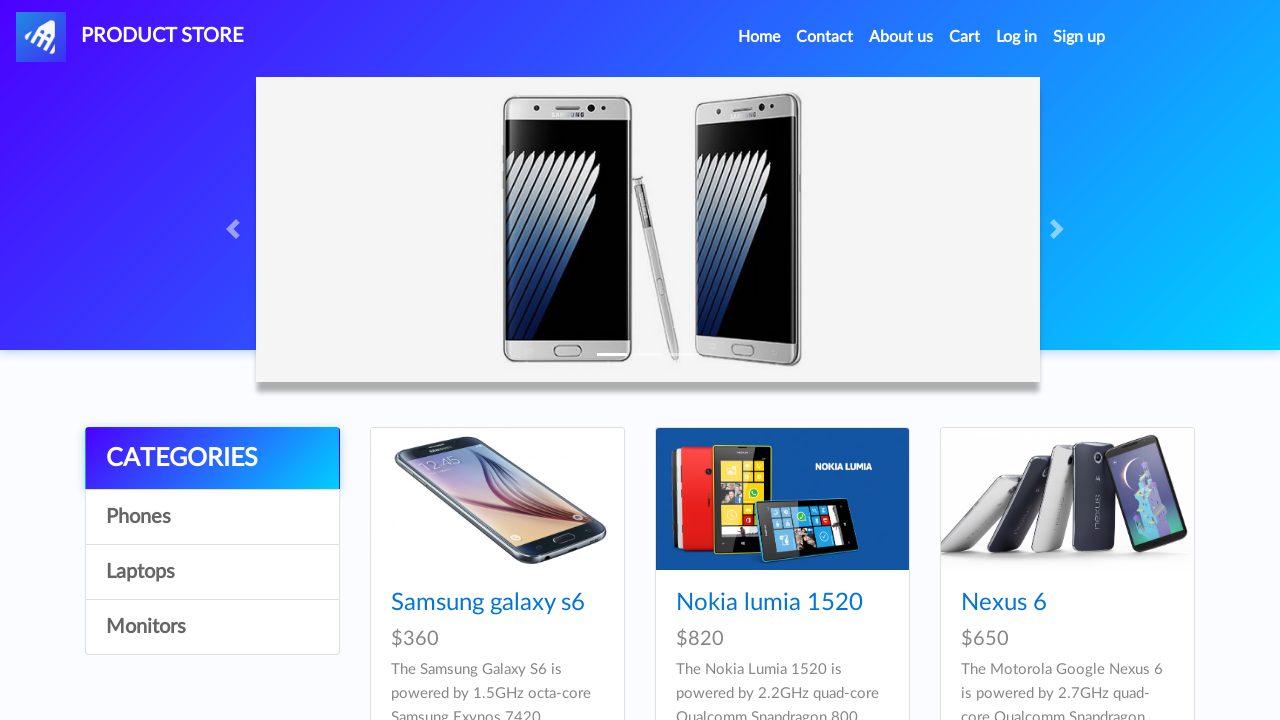

Waited for product listings to load
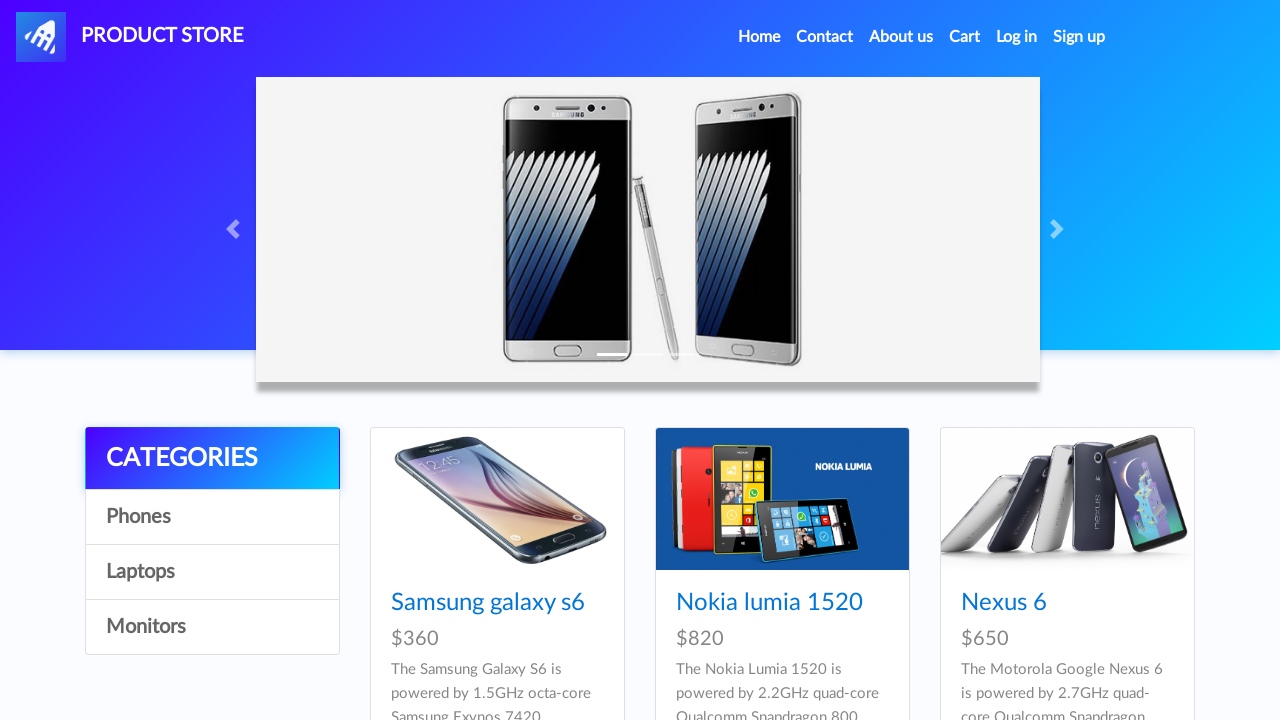

Located product elements
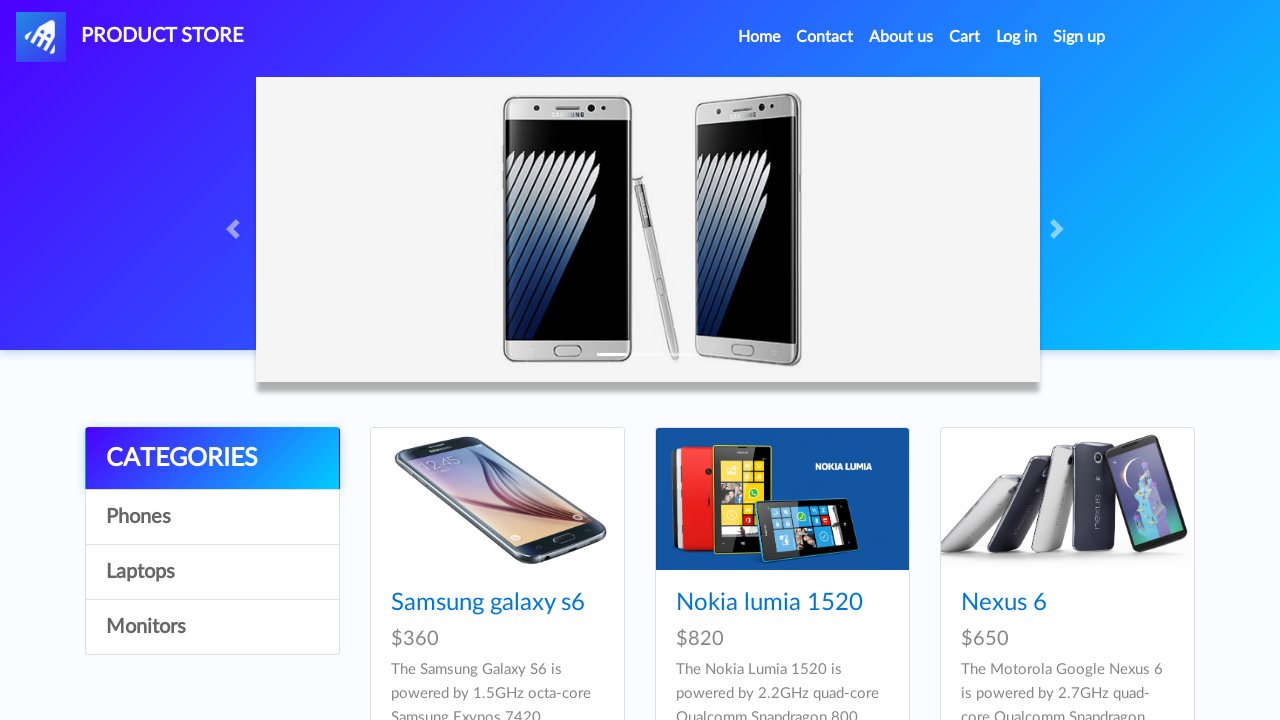

Verified that 9 products are displayed
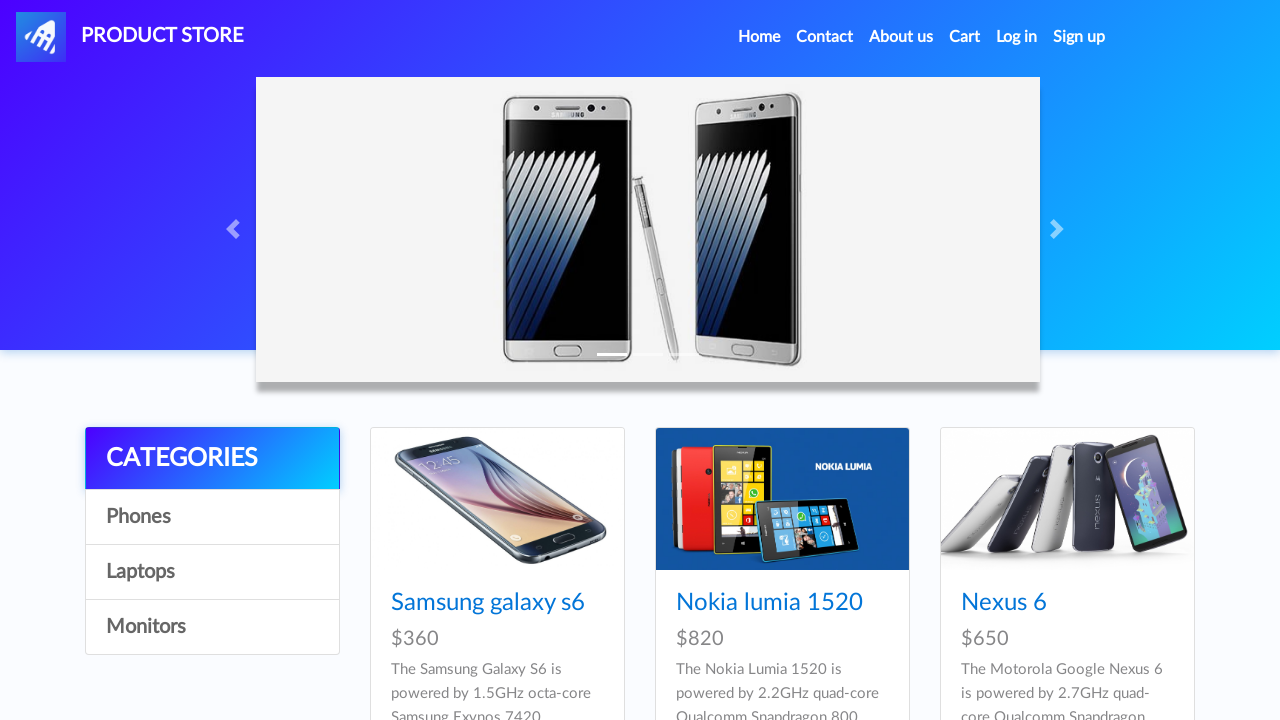

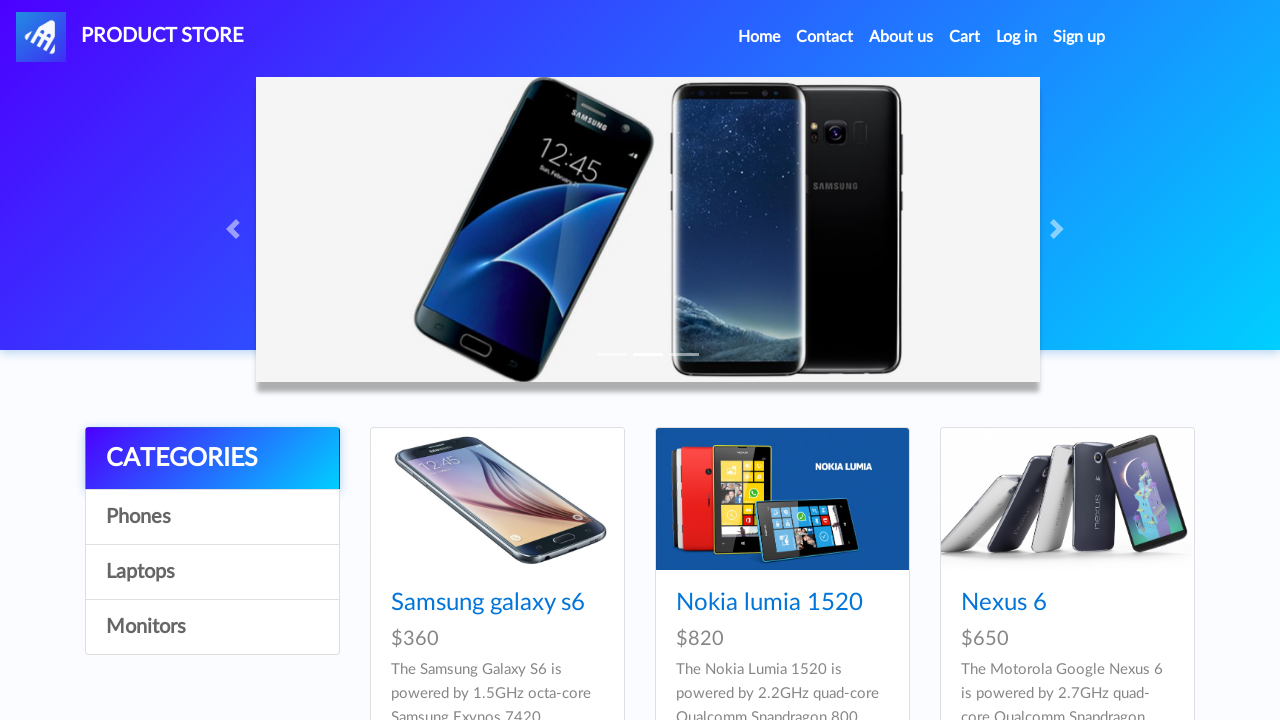